Tests privacy policy validation by attempting registration without checking the privacy policy checkbox

Starting URL: https://naveenautomationlabs.com/opencart/index.php?route=common/home

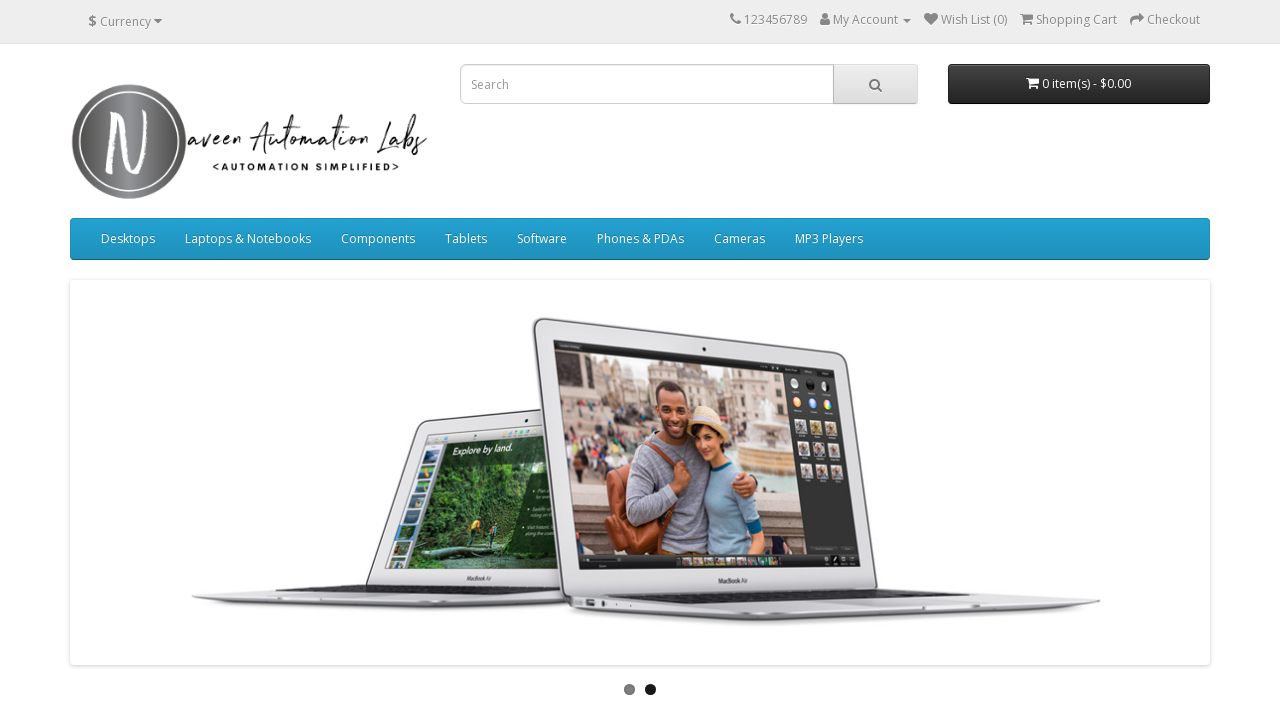

Clicked My Account dropdown menu at (866, 20) on xpath=//span[text()='My Account']
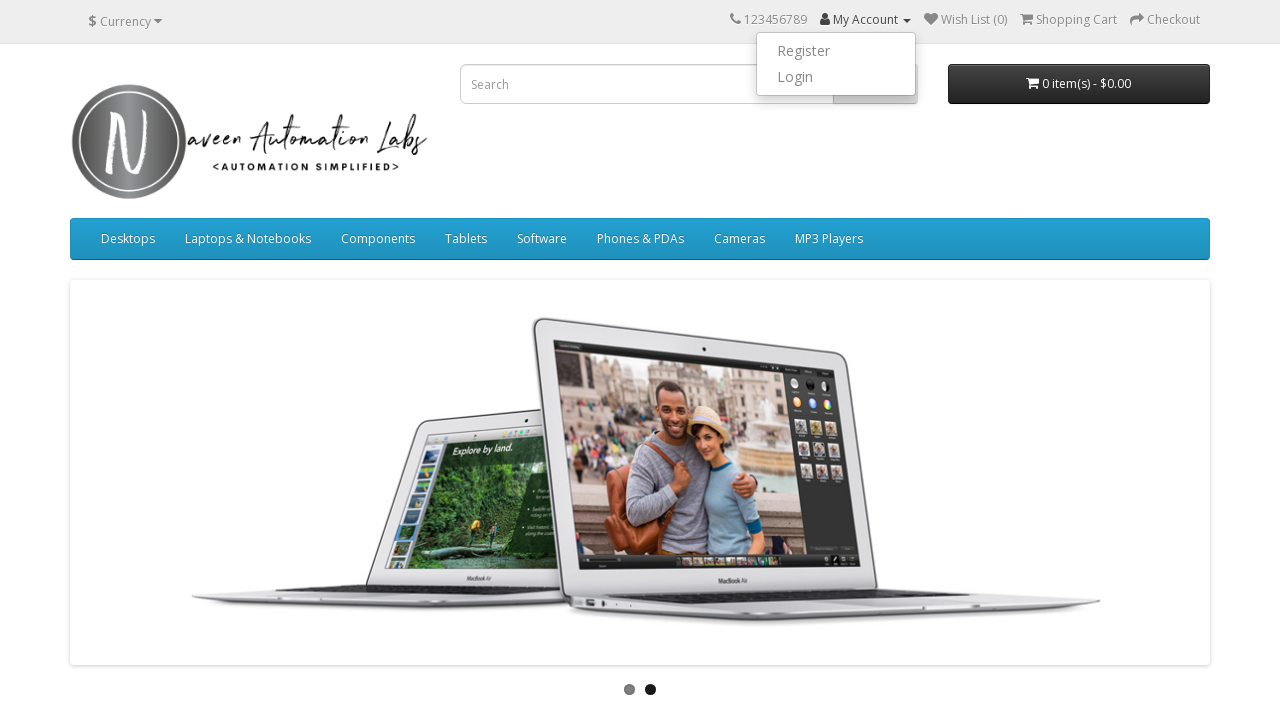

Clicked Register option from dropdown at (836, 51) on ul.dropdown-menu.dropdown-menu-right > li:nth-child(1) > a
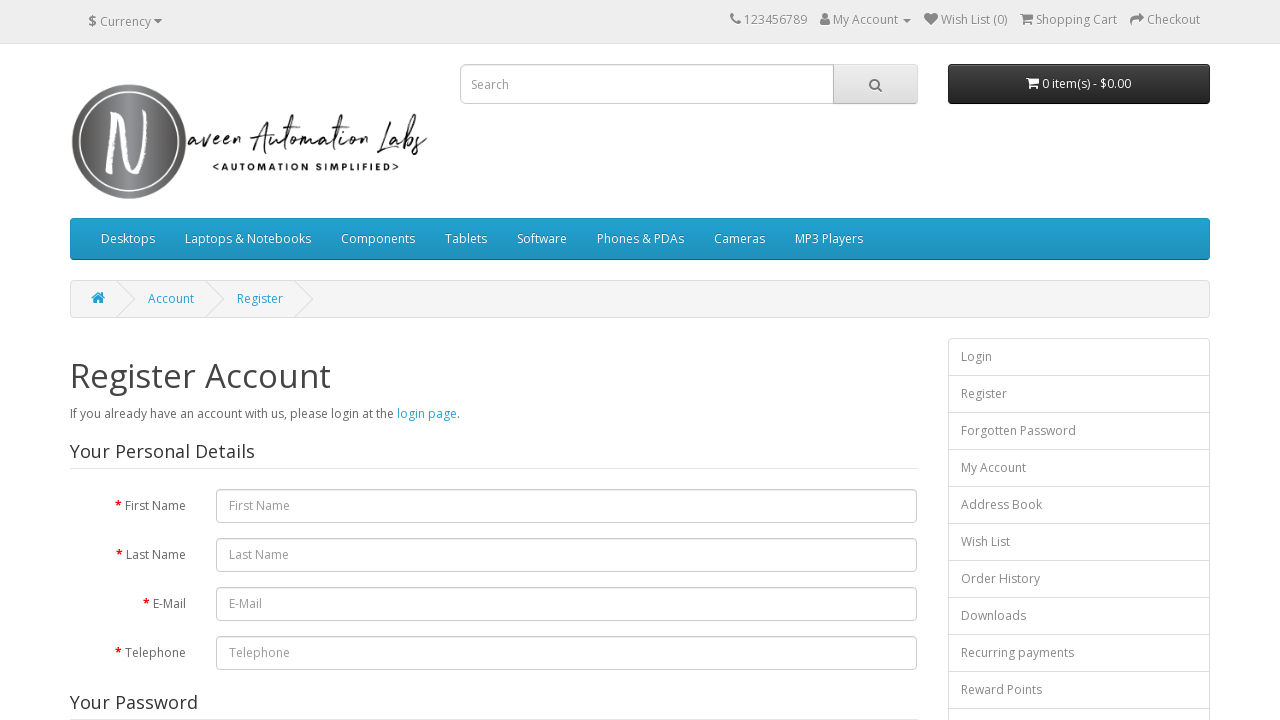

Filled first name field with 'Robert' on input#input-firstname
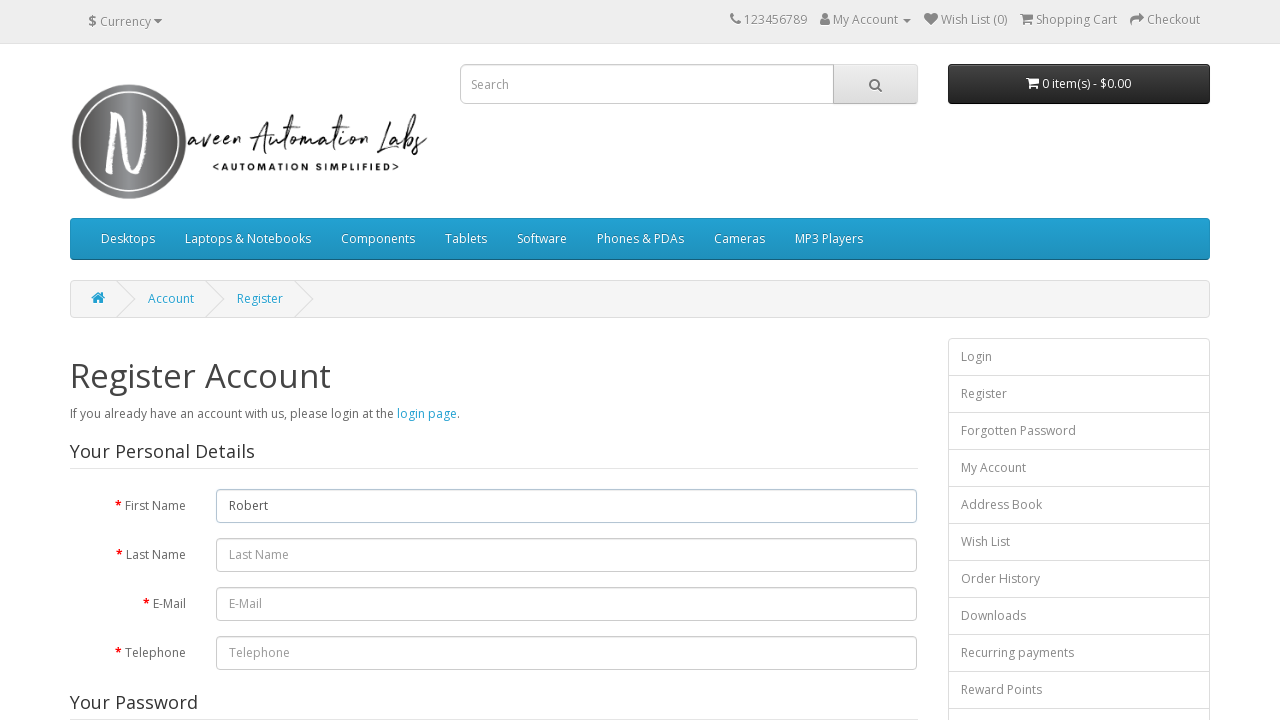

Filled last name field with 'Brown' on input#input-lastname
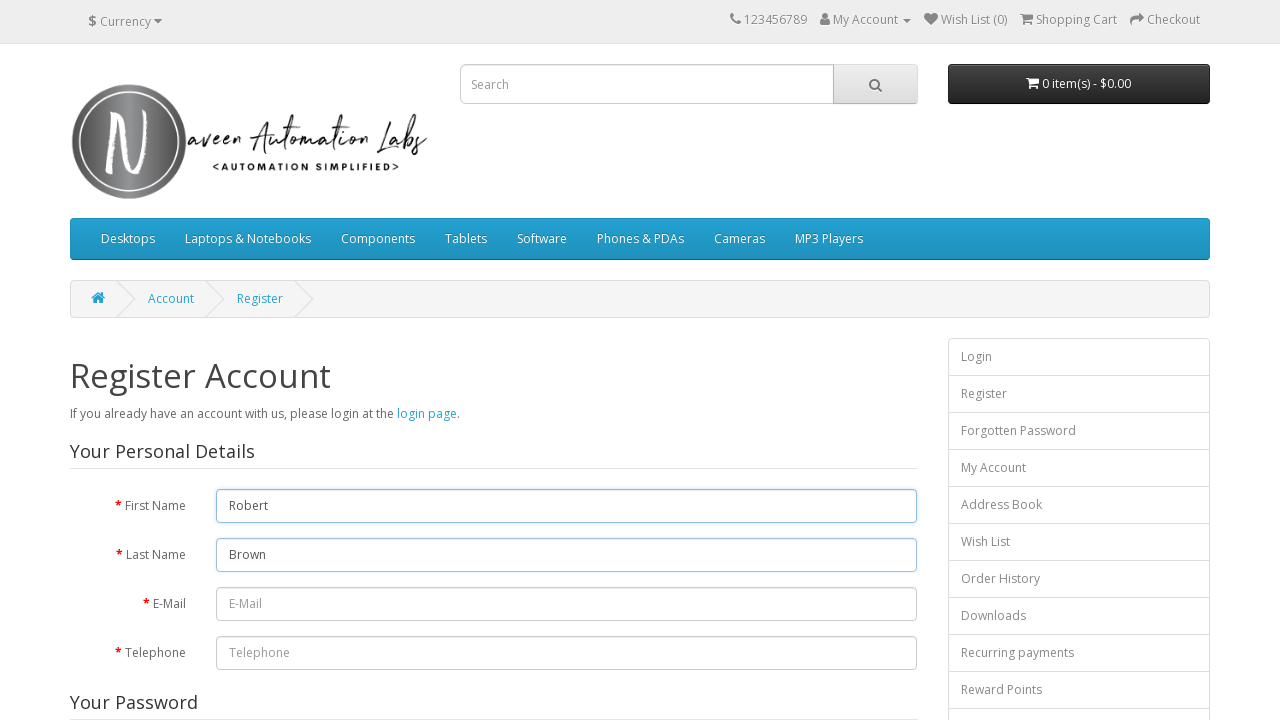

Filled email field with 'robertbrown563@ymail.com' on input#input-email
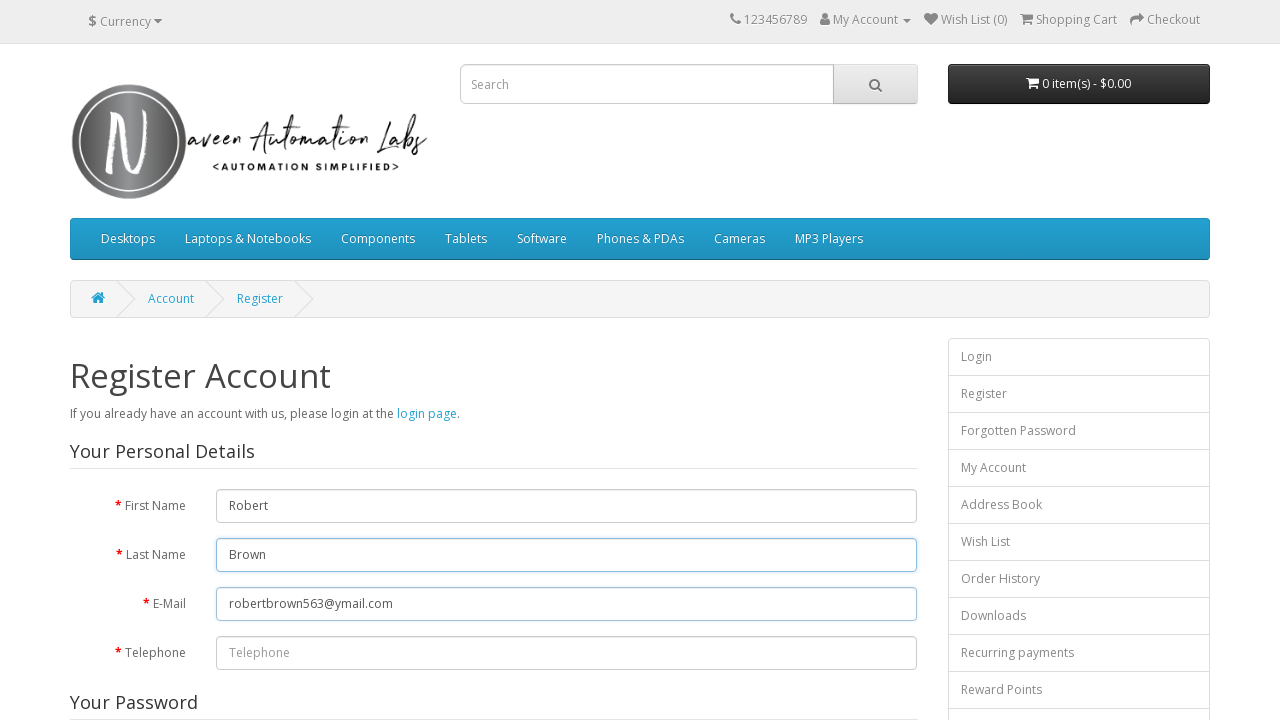

Filled telephone field with '1234567' on #input-telephone
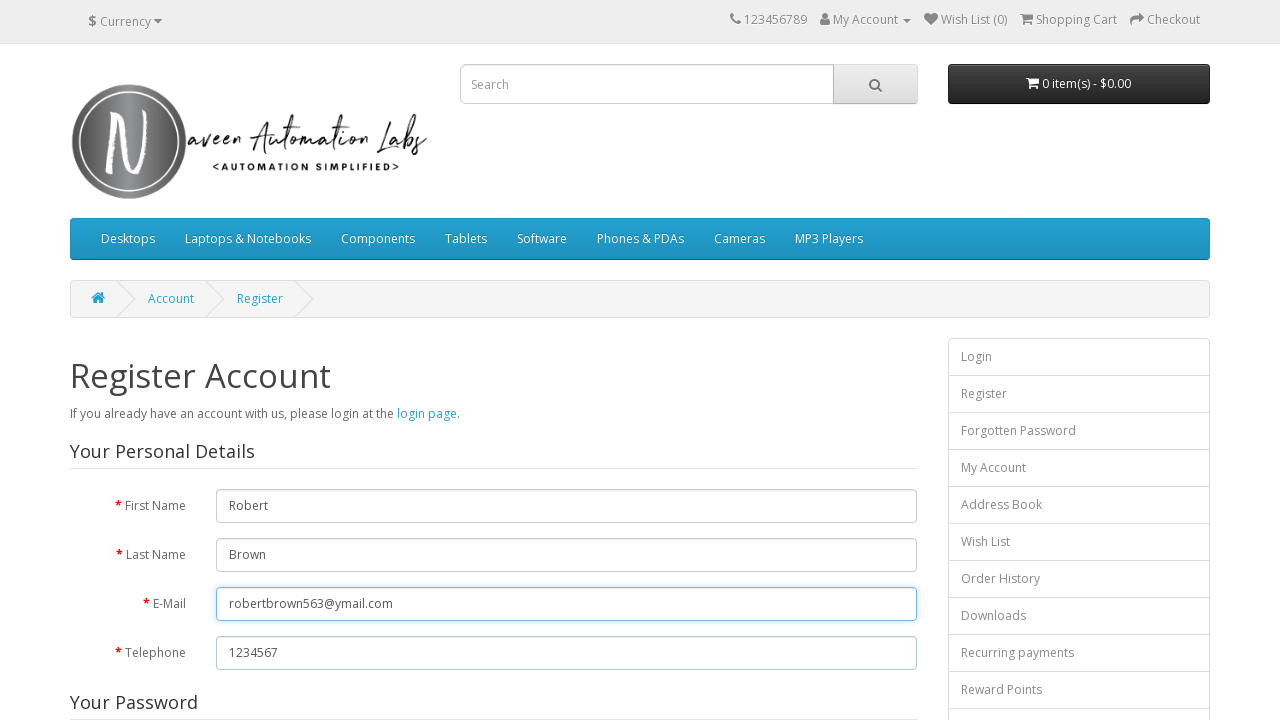

Filled password field with 'MyPassword789' on #input-password
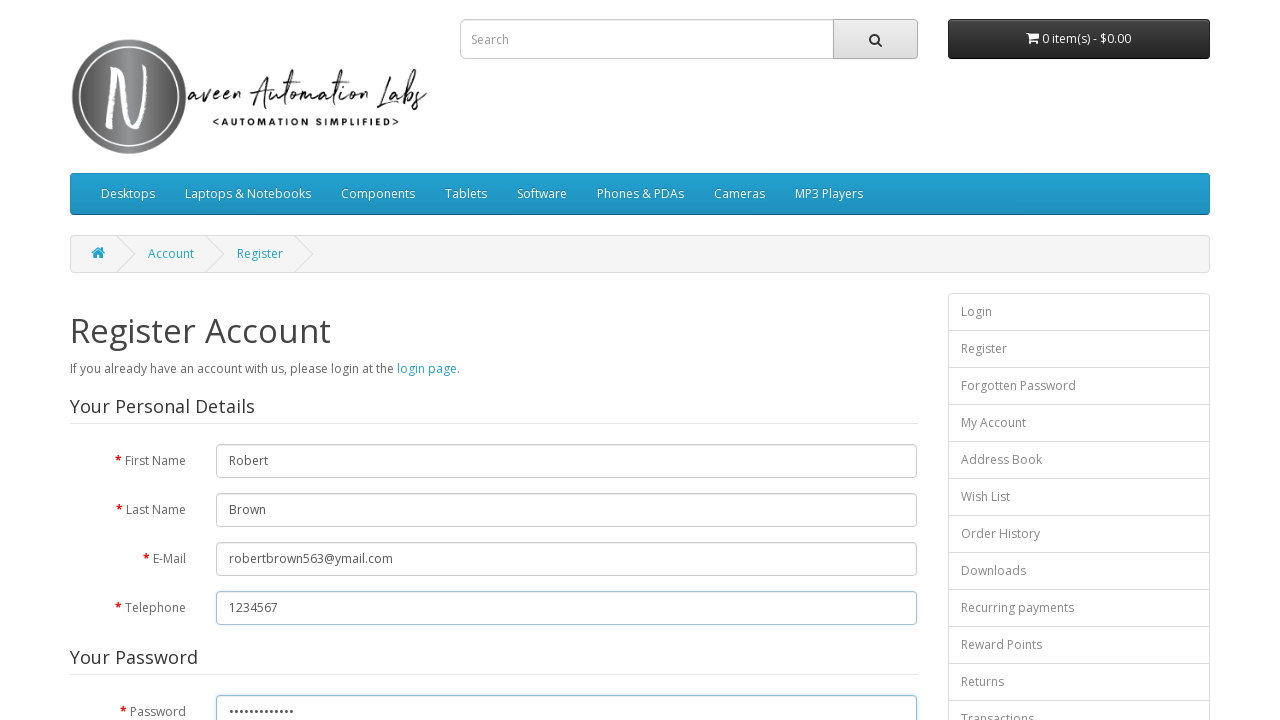

Filled password confirmation field with 'MyPassword789' on #input-confirm
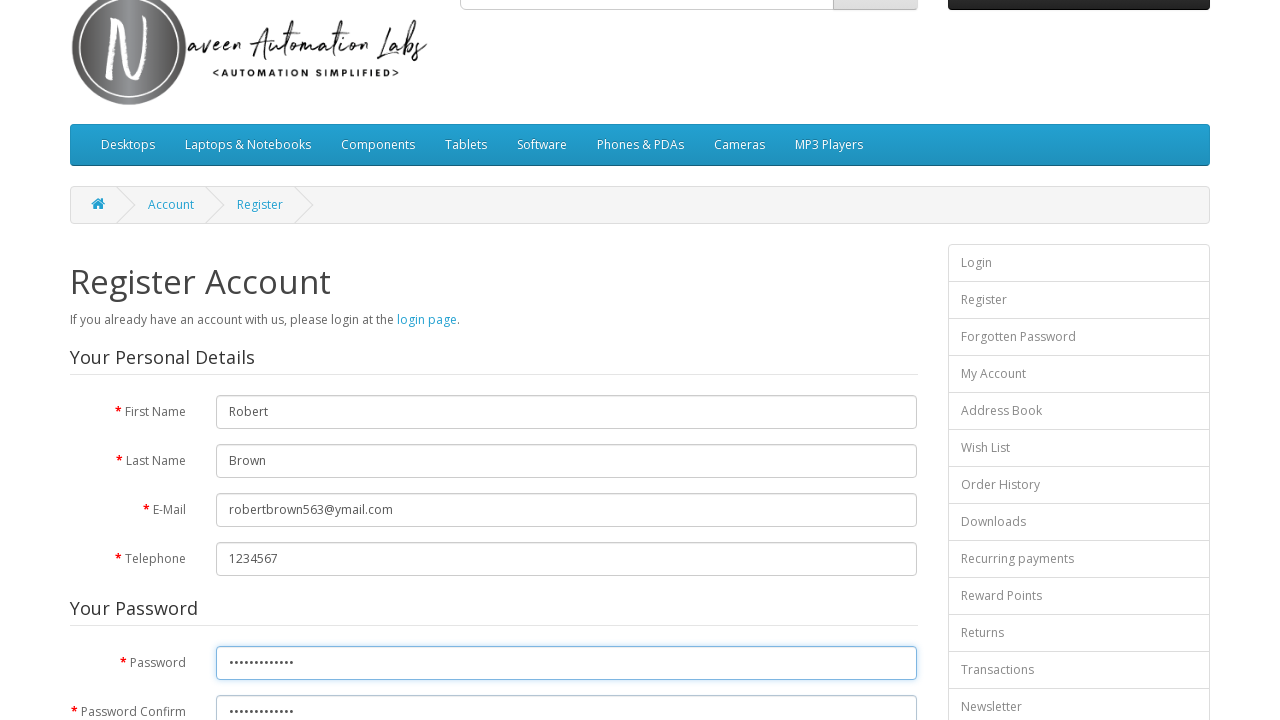

Selected newsletter subscription option at (276, 373) on (//input[@name='newsletter'])[2]
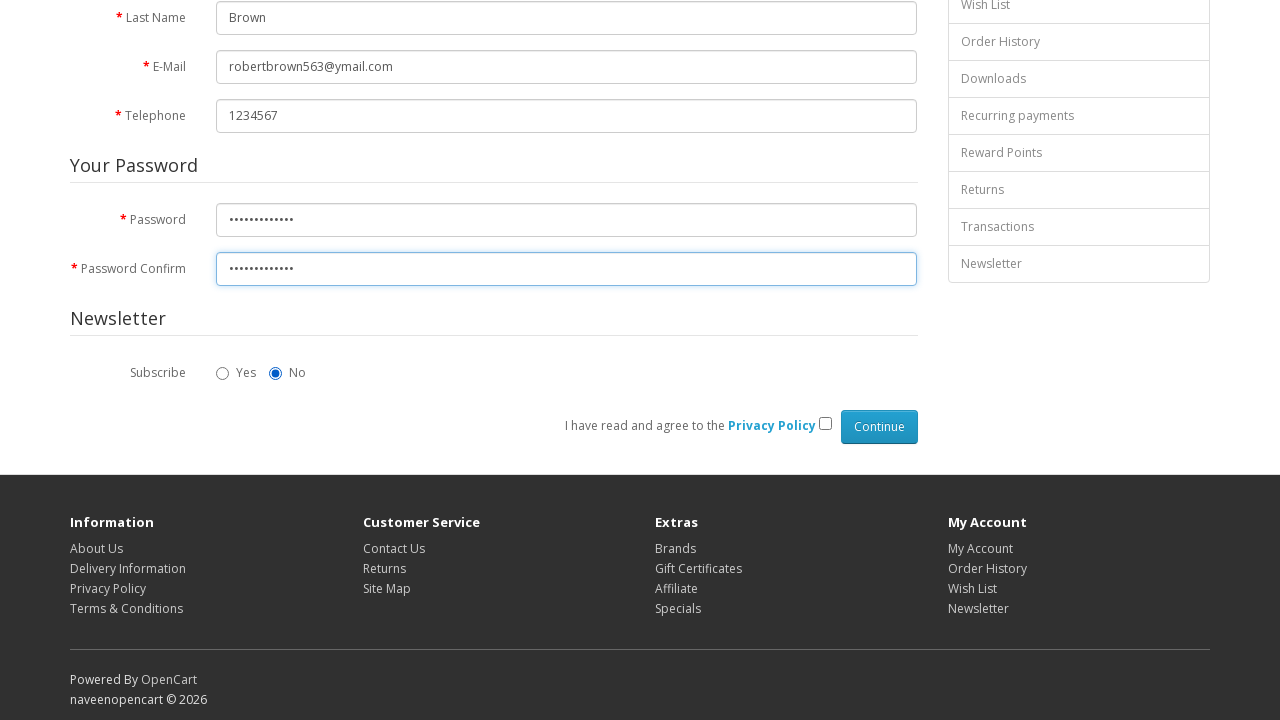

Clicked Continue button to submit registration without privacy policy checkbox at (879, 427) on input[value='Continue']
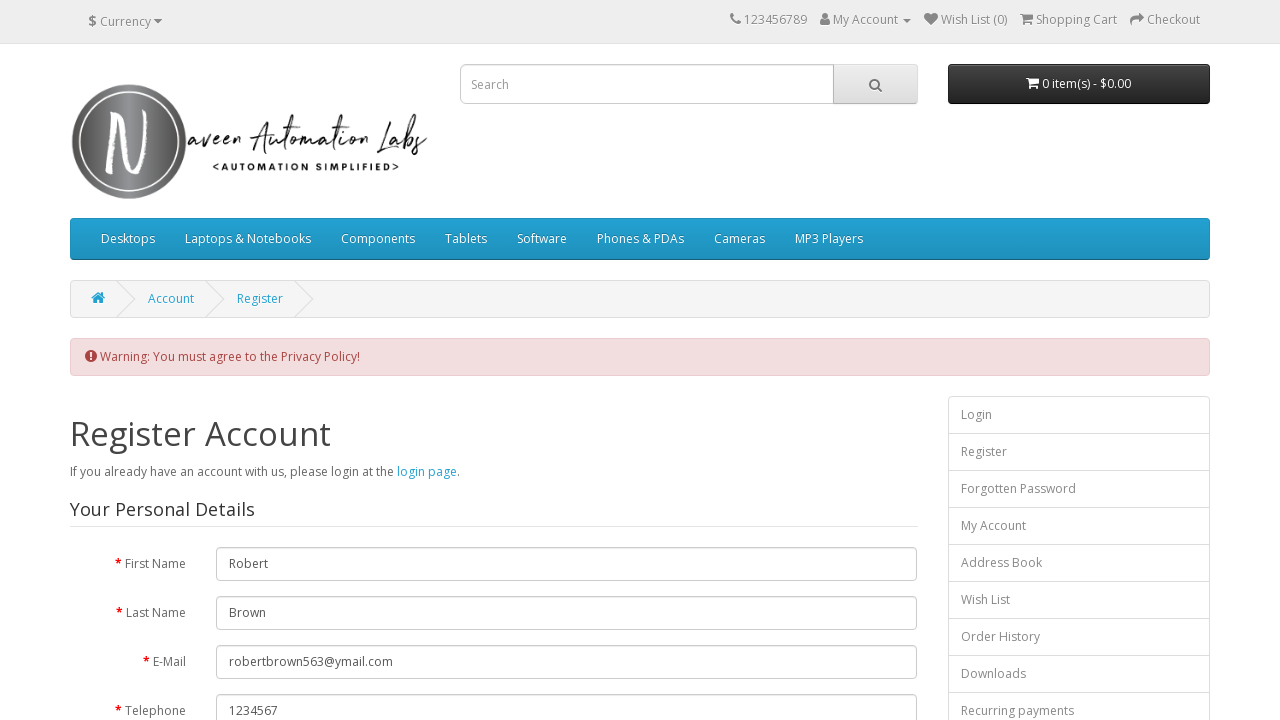

Privacy policy validation error message appeared
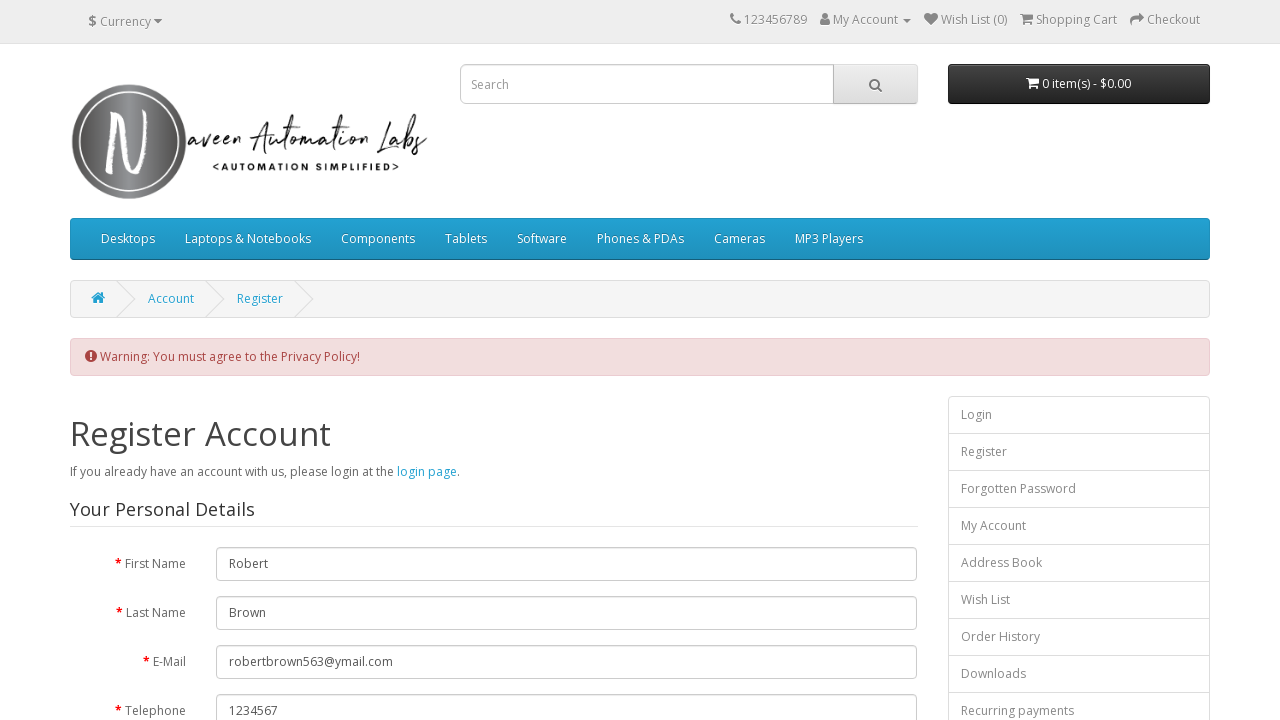

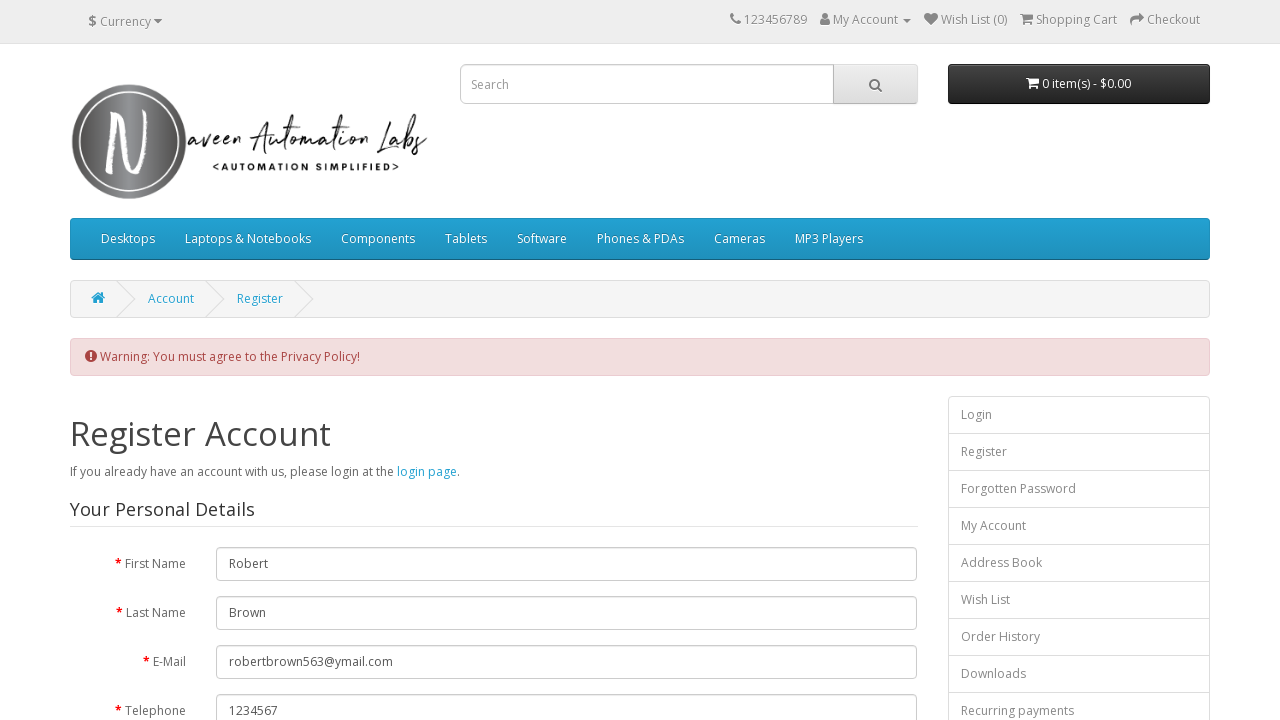